Tests table sorting by clicking the Email column header and verifying values are sorted in ascending order

Starting URL: http://the-internet.herokuapp.com/tables

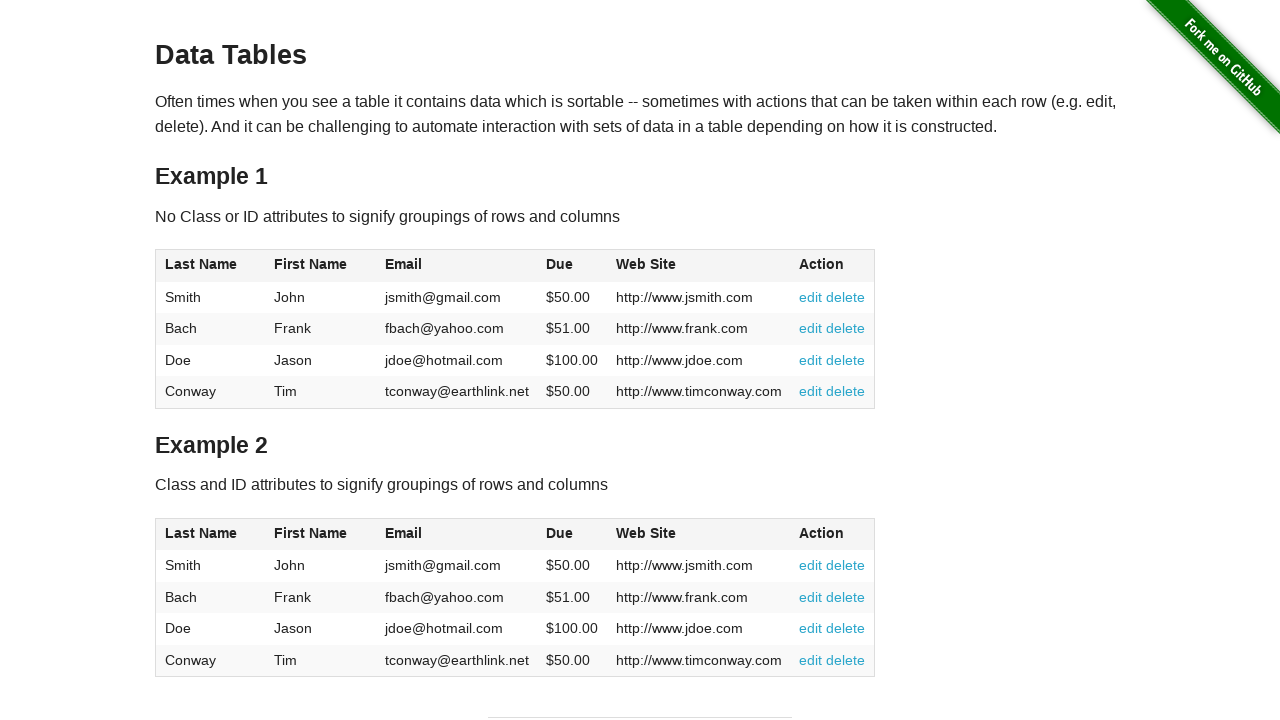

Clicked Email column header to sort table at (457, 266) on #table1 thead tr th:nth-of-type(3)
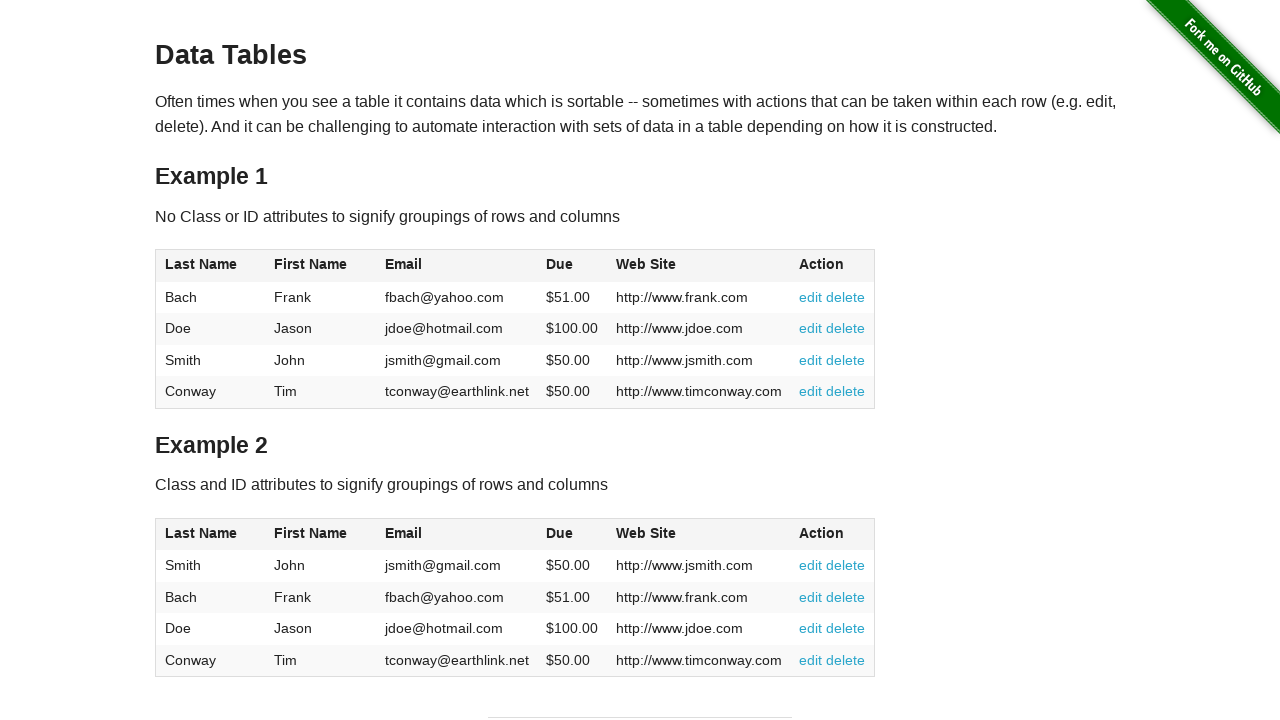

Table sorted and email column loaded
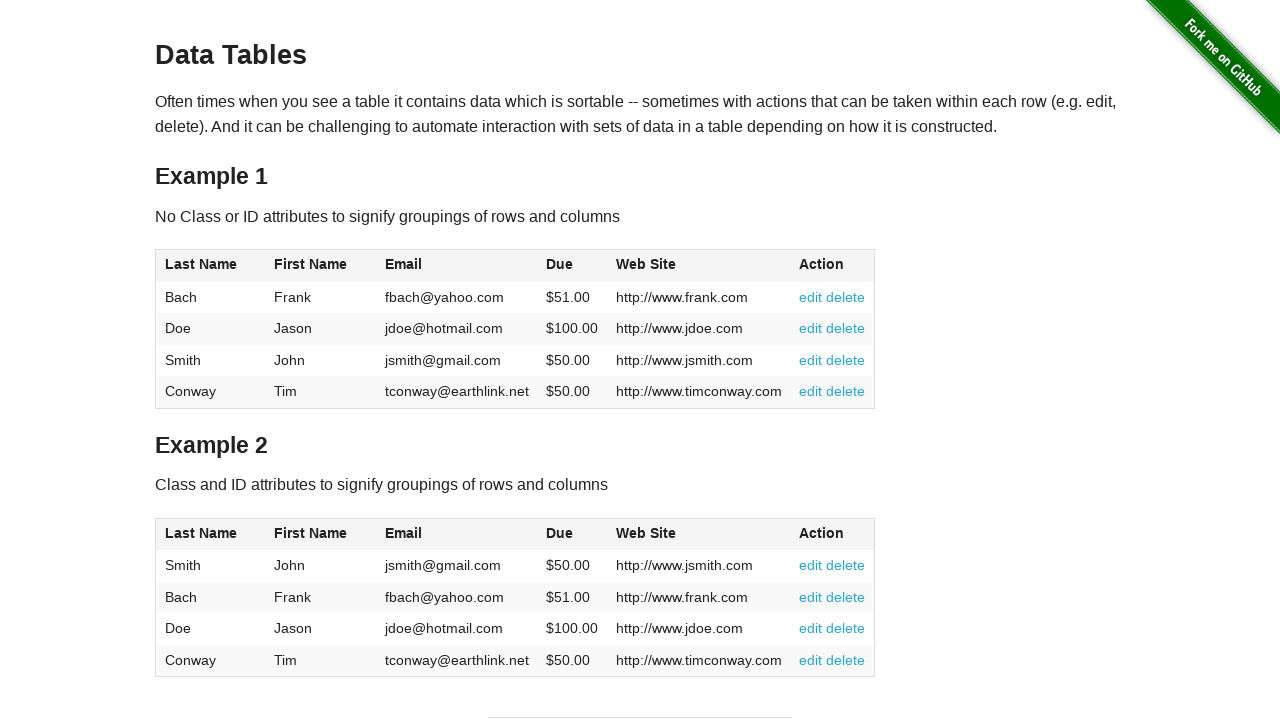

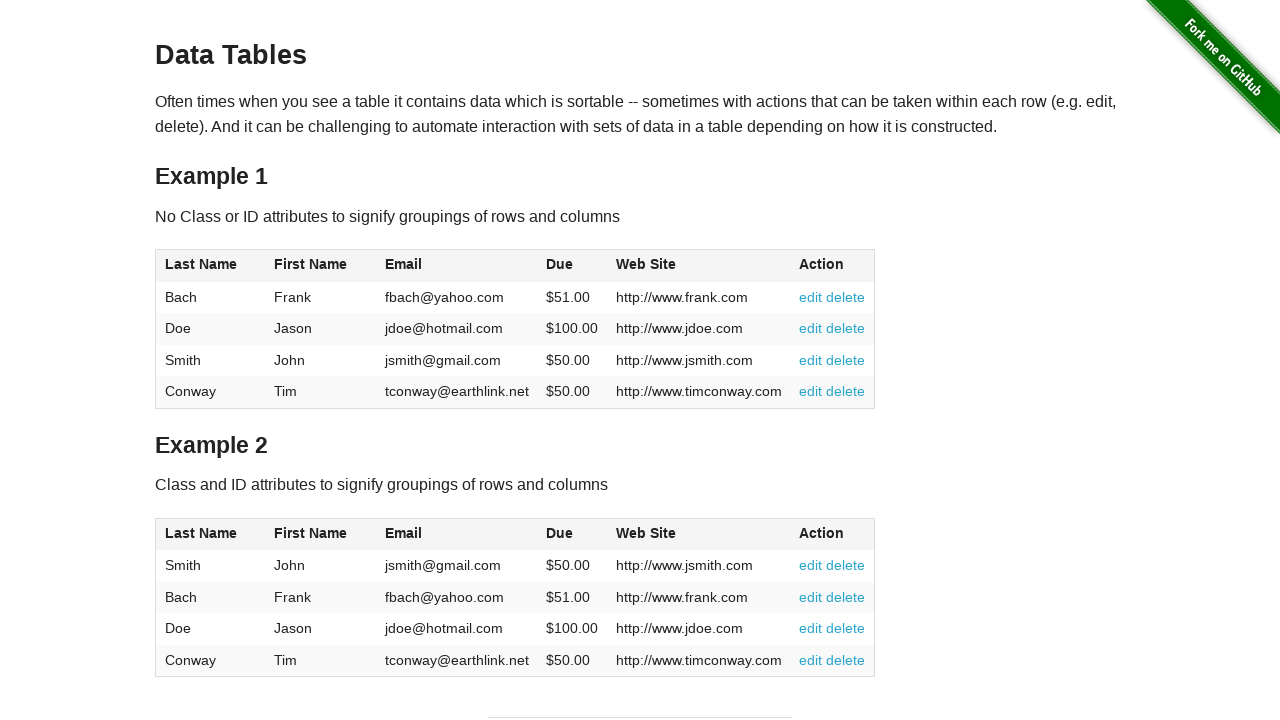